Tests searching for "Tomato" in a produce store, verifying it appears in results, adding it to cart, and clearing the search field

Starting URL: https://rahulshettyacademy.com/seleniumPractise/#/

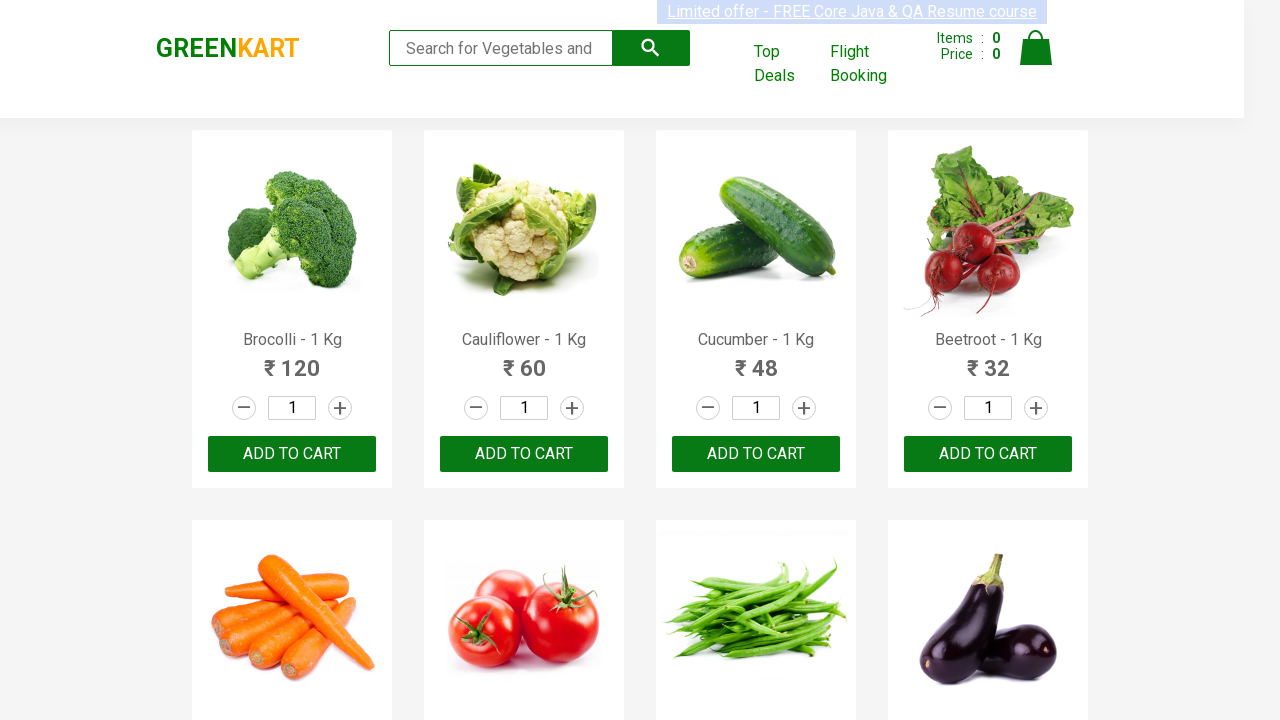

Typed 'Tomato' in search field on .search-keyword
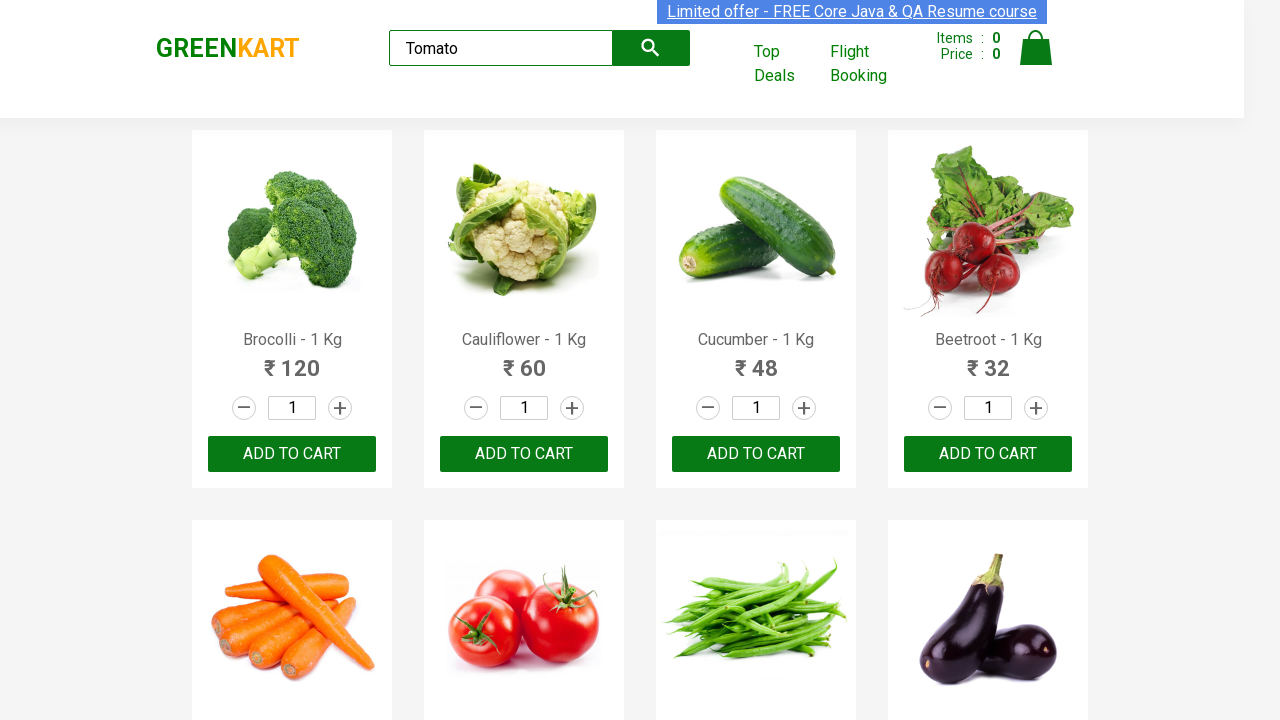

Waited for search results to update
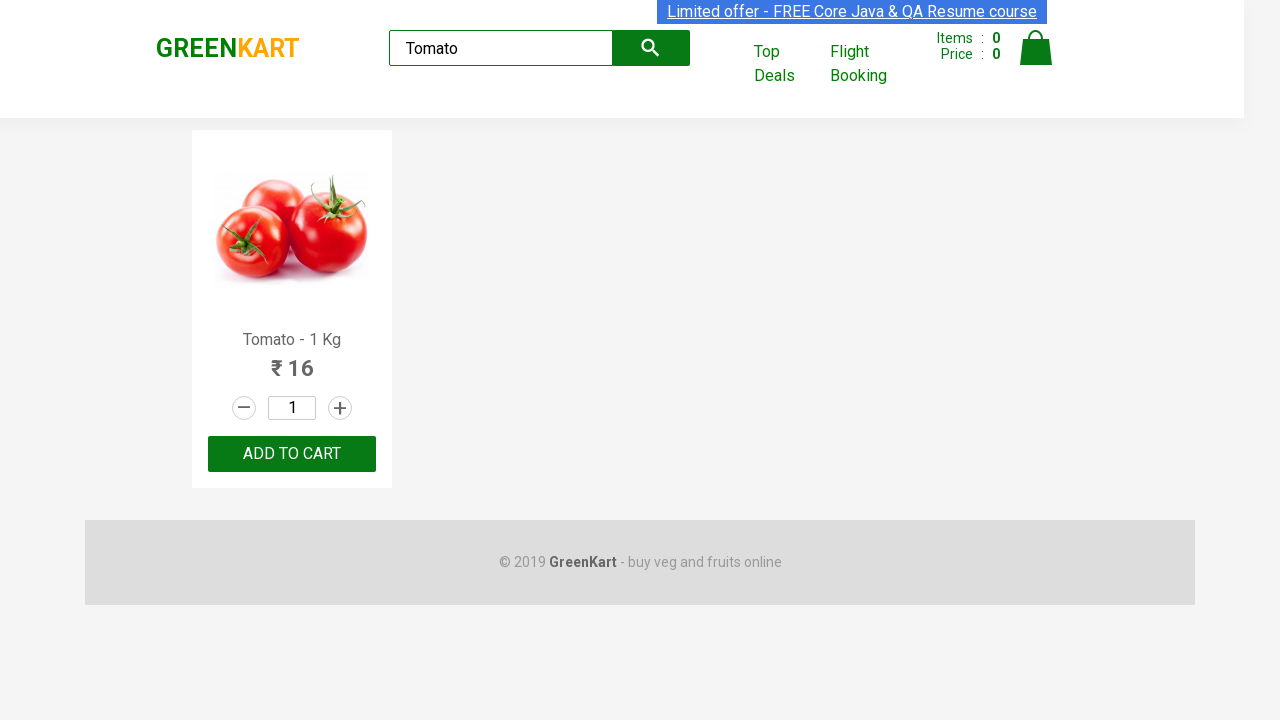

Verified Tomato appears in search results
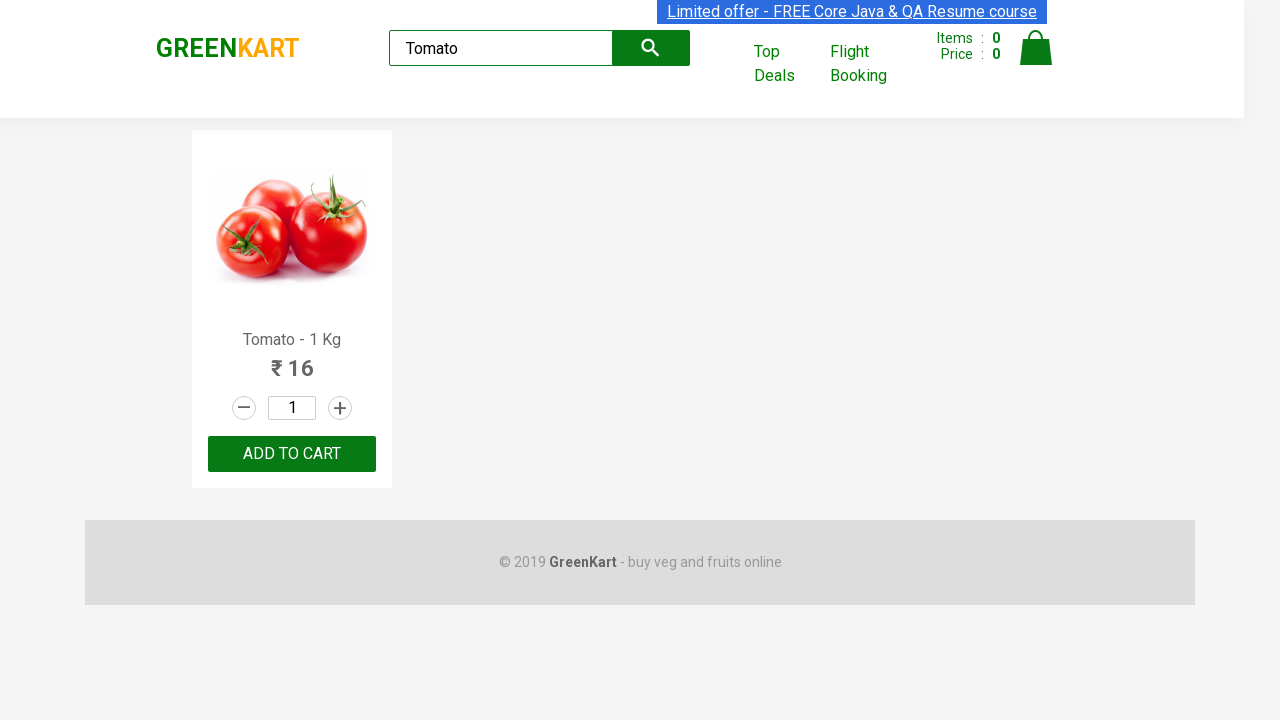

Clicked Add to Cart button for Tomato at (292, 454) on .product-action > button
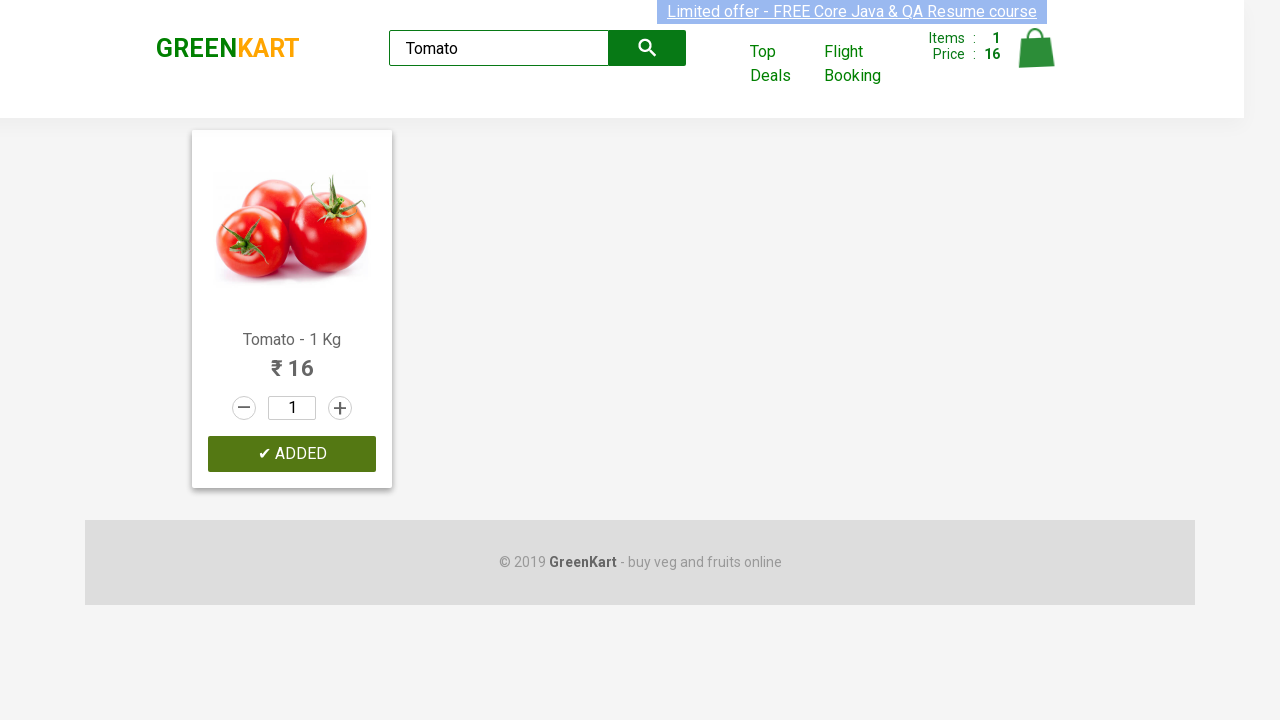

Cleared the search field on .search-keyword
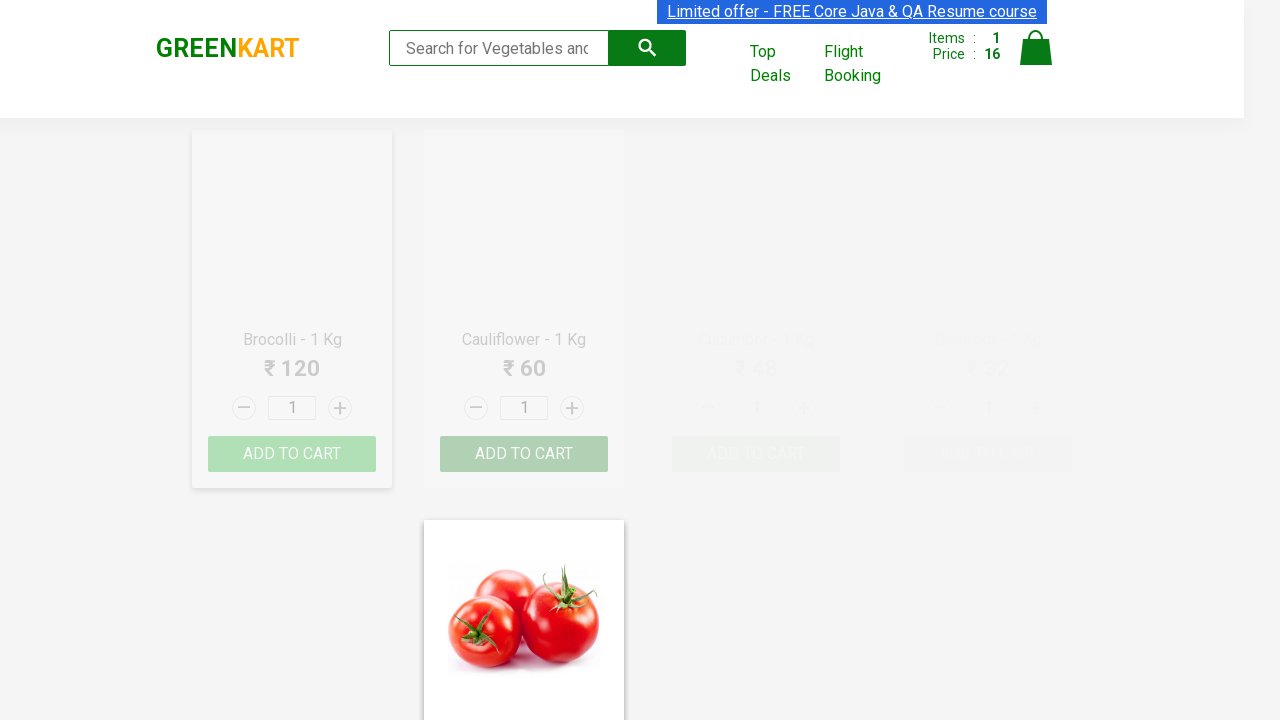

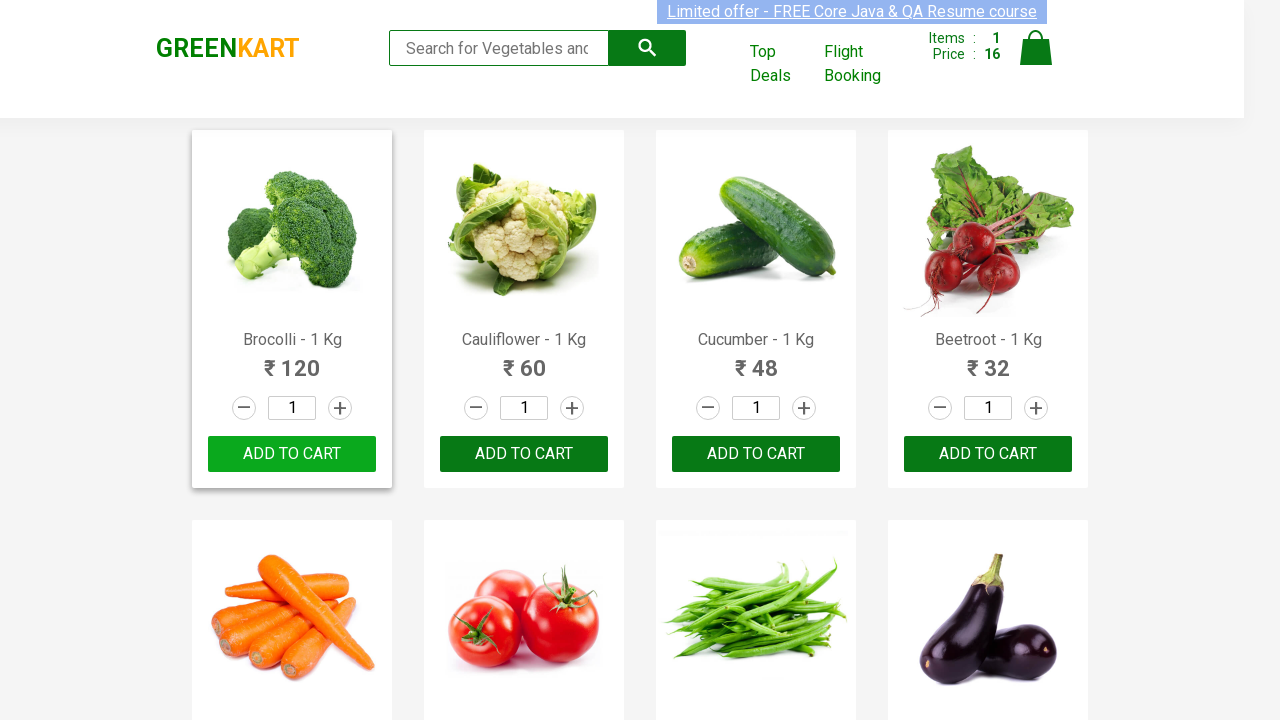